Tests navigation menu functionality by hovering over dropdown menus and clicking on submenu items for WhyGradelink, YourRole, and Resources sections

Starting URL: https://www.gradelink.com/

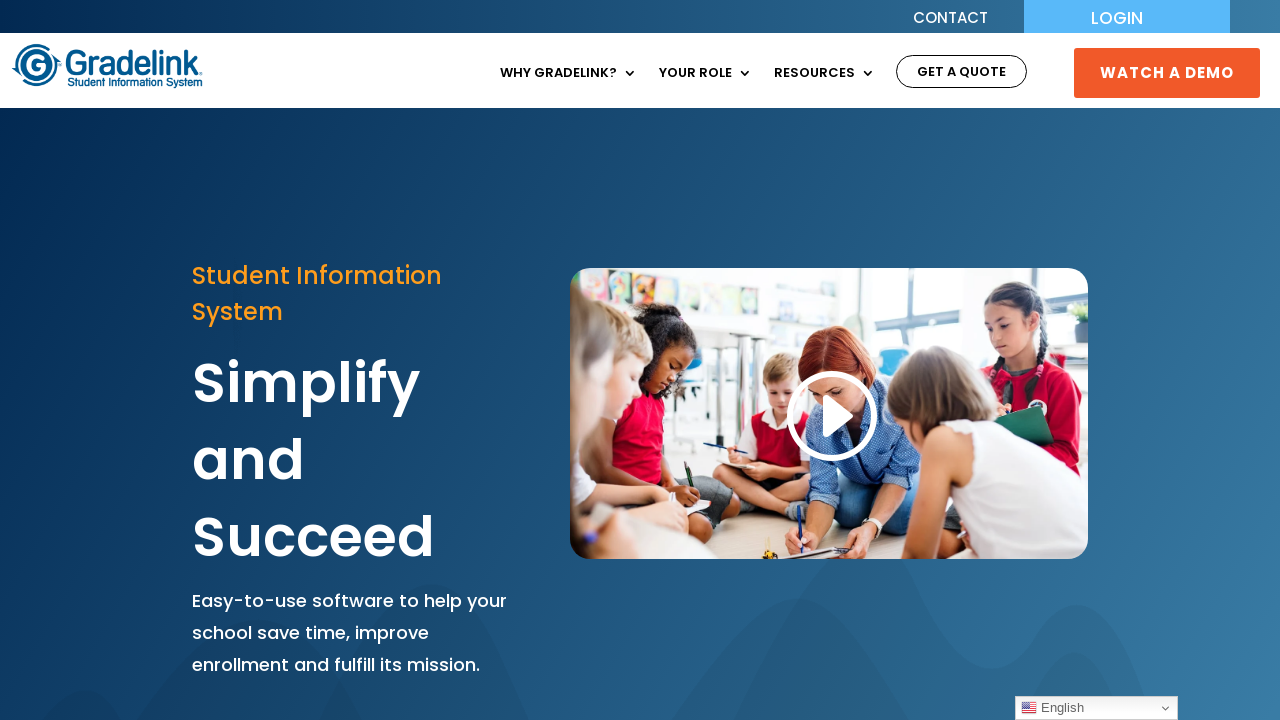

Located WhyGradelink menu item
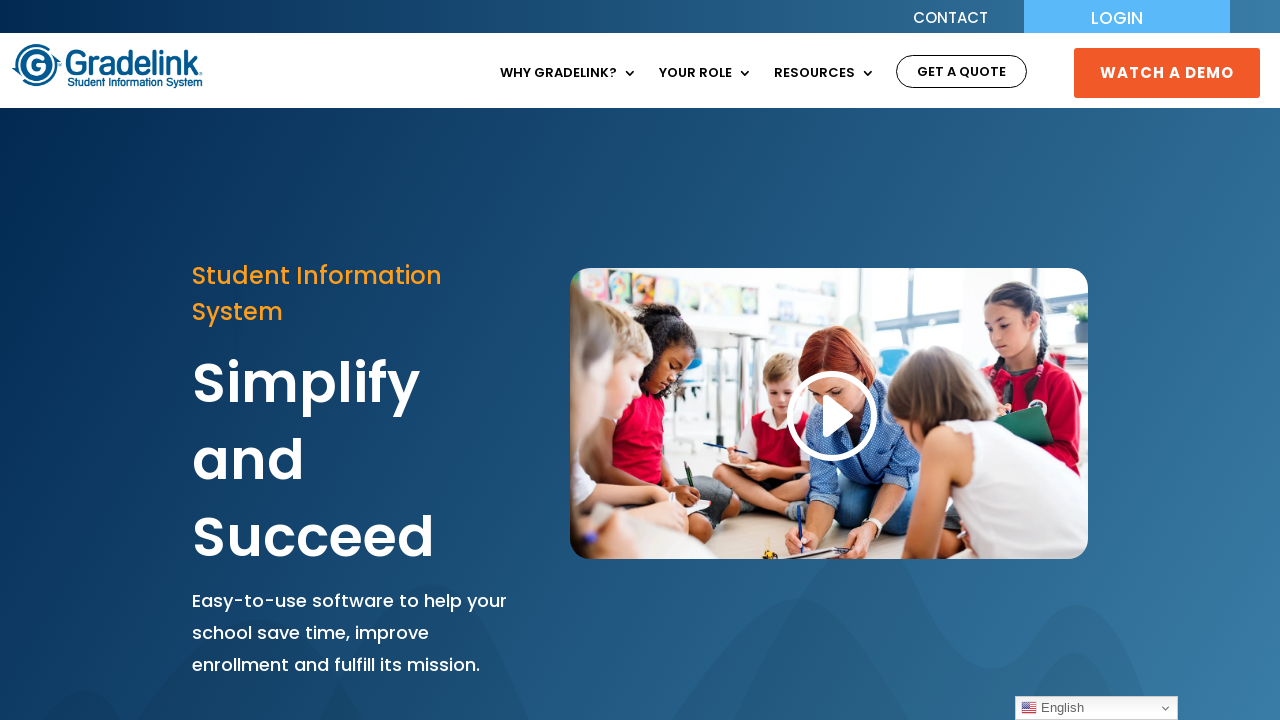

Hovered over WhyGradelink menu to reveal dropdown at (569, 77) on xpath=//*[@id="menu-item-64316"]
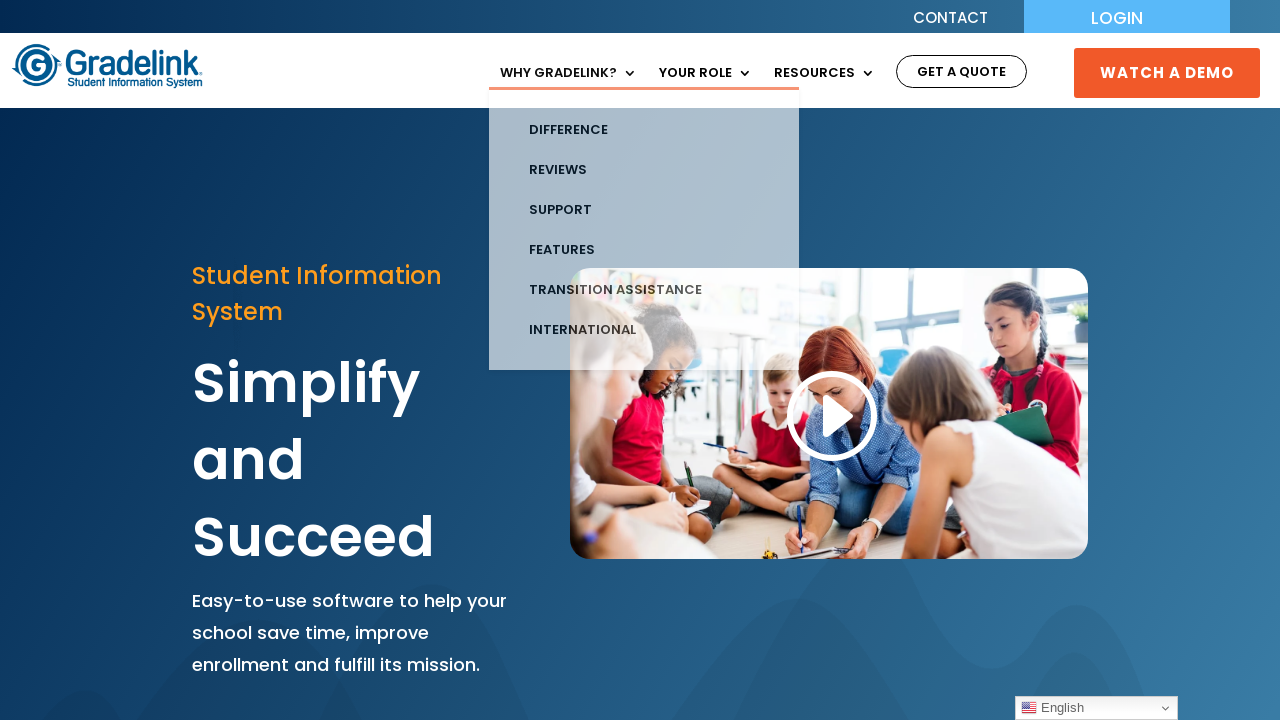

Clicked WhyGradelink dropdown submenu item at (644, 130) on xpath=//*[@id="menu-item-64317"]/a
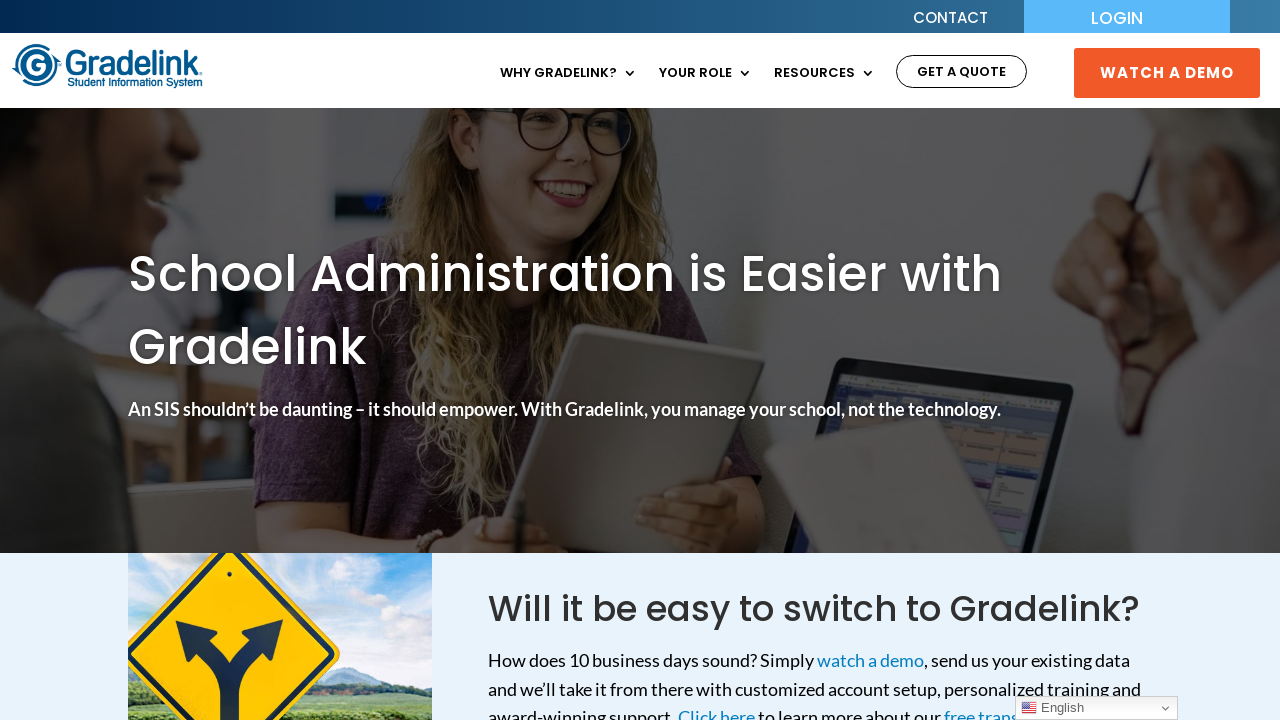

Located YourRole menu item
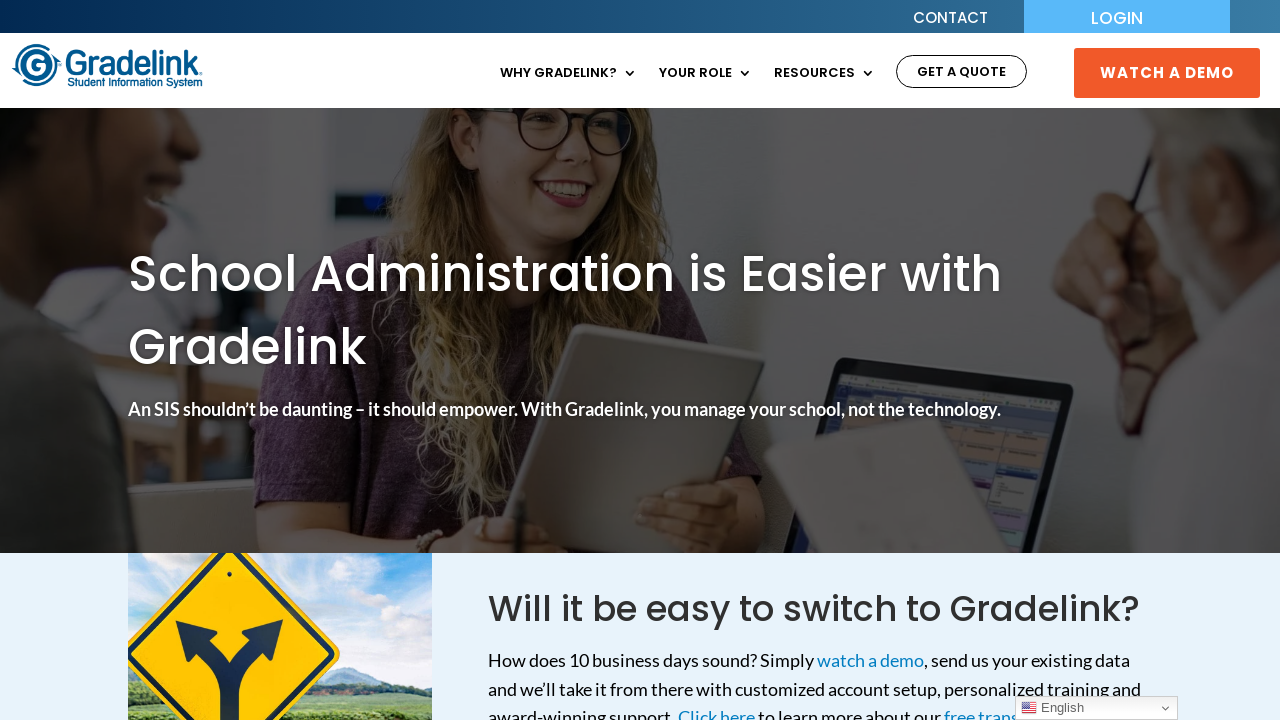

Hovered over YourRole menu to reveal dropdown at (706, 77) on xpath=//*[@id="menu-item-64323"]
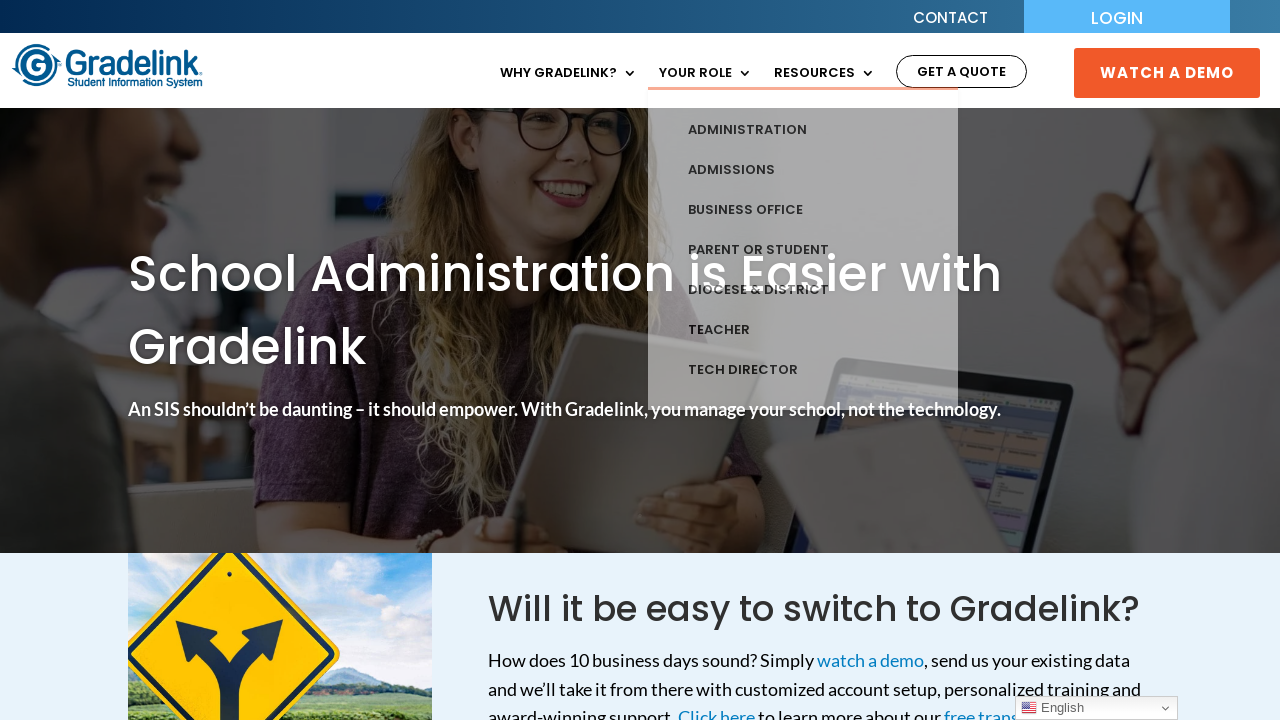

Clicked YourRole dropdown submenu item at (803, 130) on xpath=//*[@id="menu-item-64324"]/a
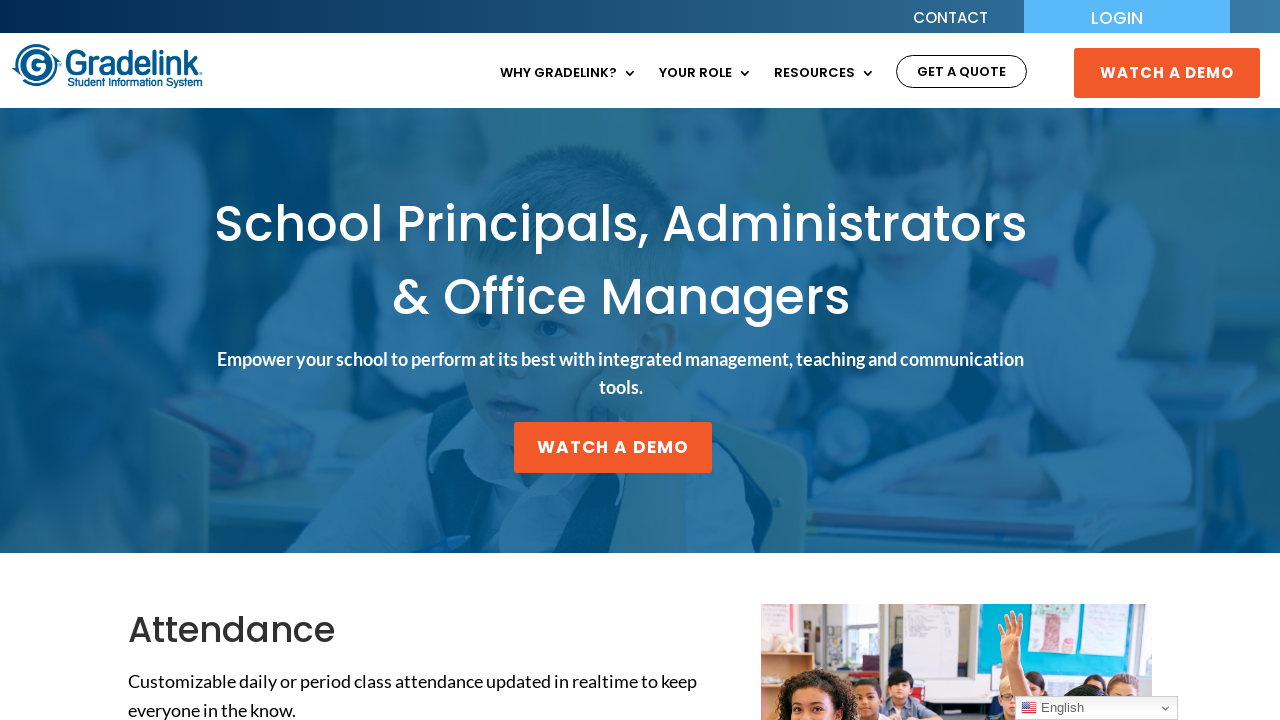

Located Resources menu item
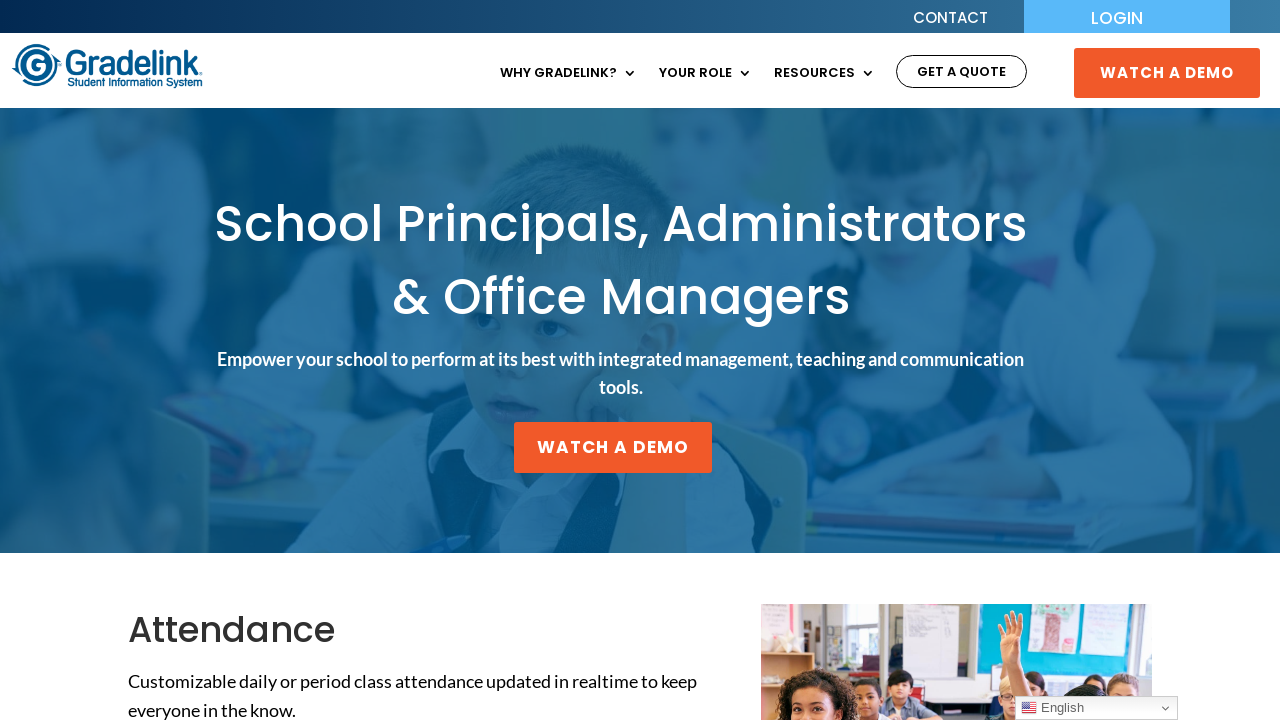

Hovered over Resources menu to reveal dropdown at (825, 77) on xpath=//*[@id="menu-item-64331"]
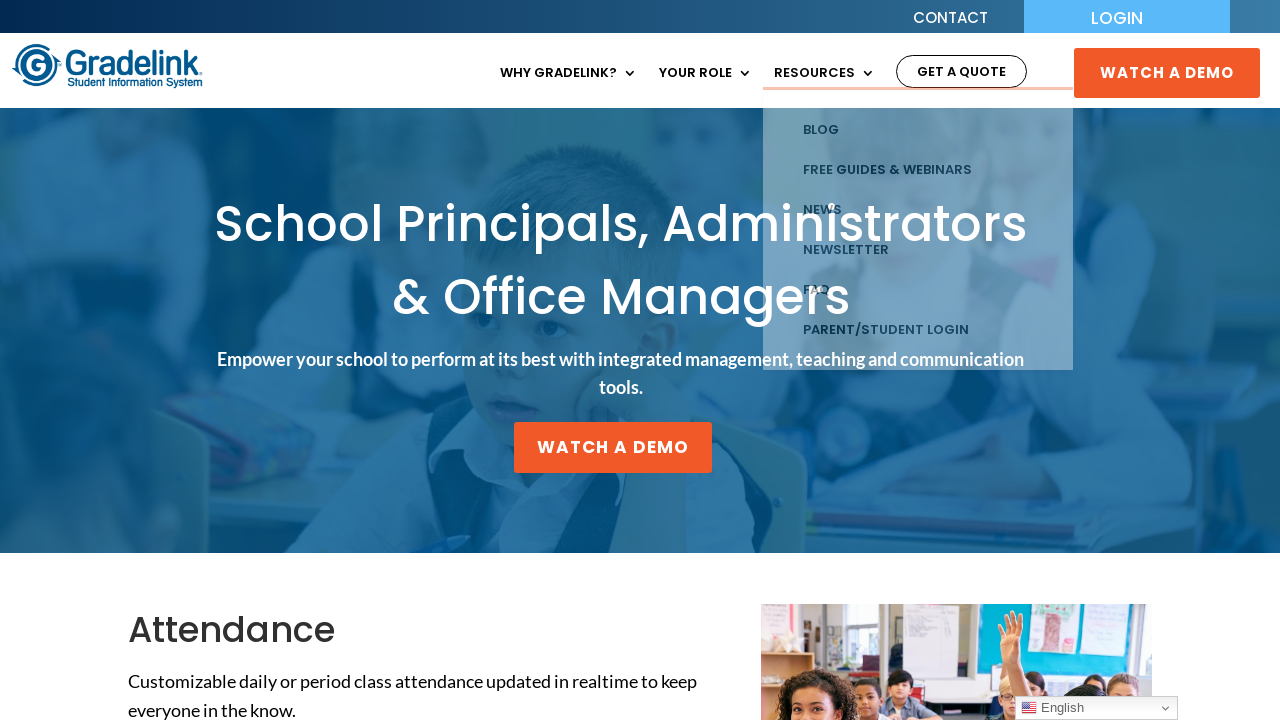

Clicked Resources dropdown submenu item at (918, 130) on xpath=//*[@id="menu-item-64333"]/a
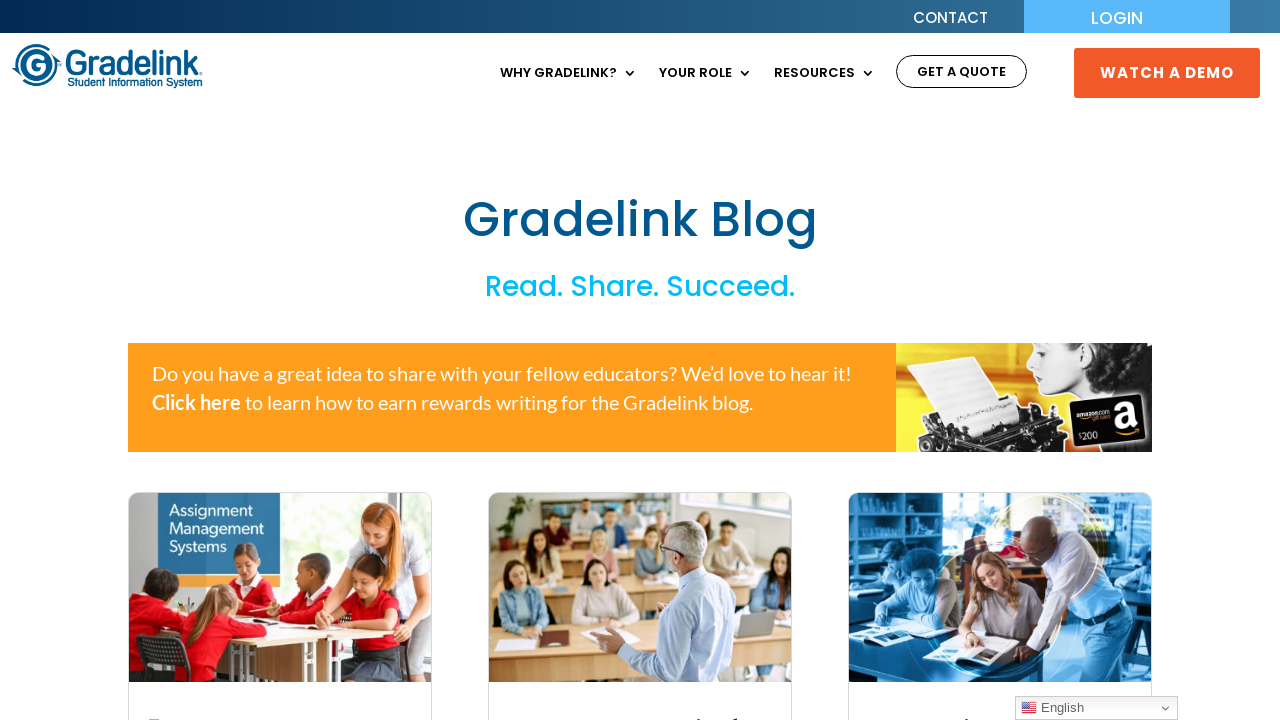

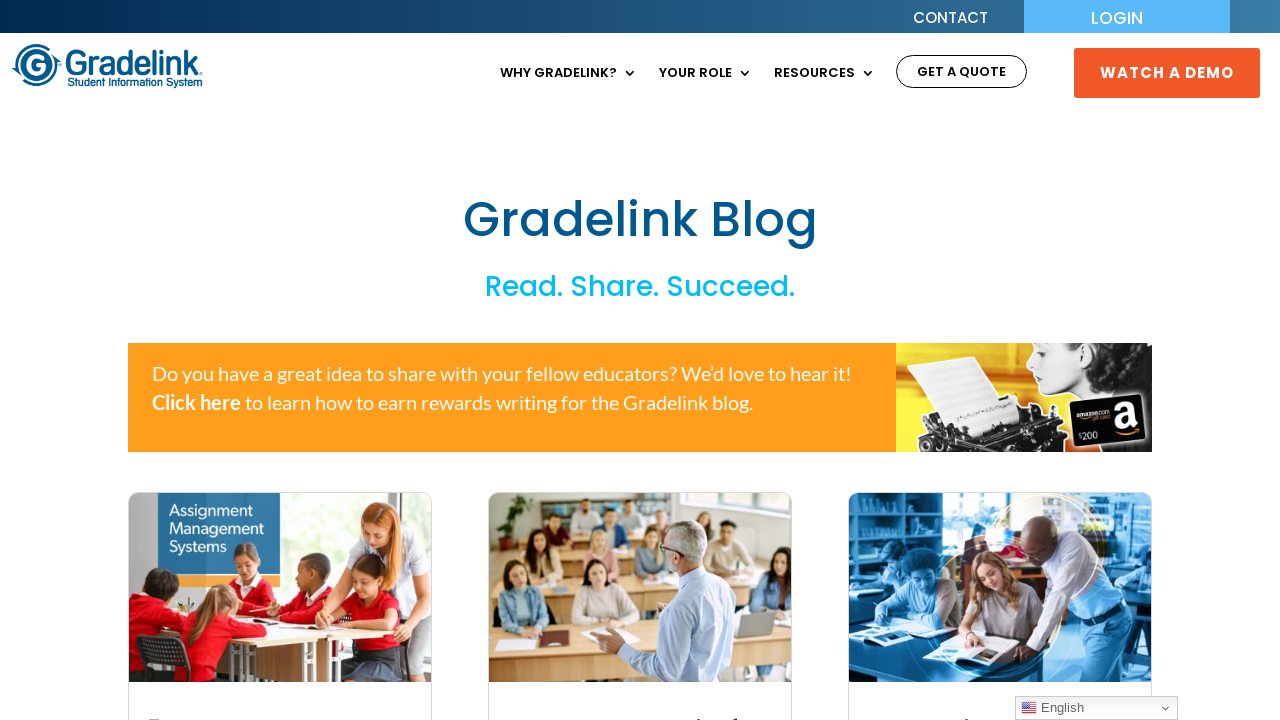